Navigates to W3Schools homepage and clicks on the Exercises navigation button in the header

Starting URL: https://www.w3schools.com/

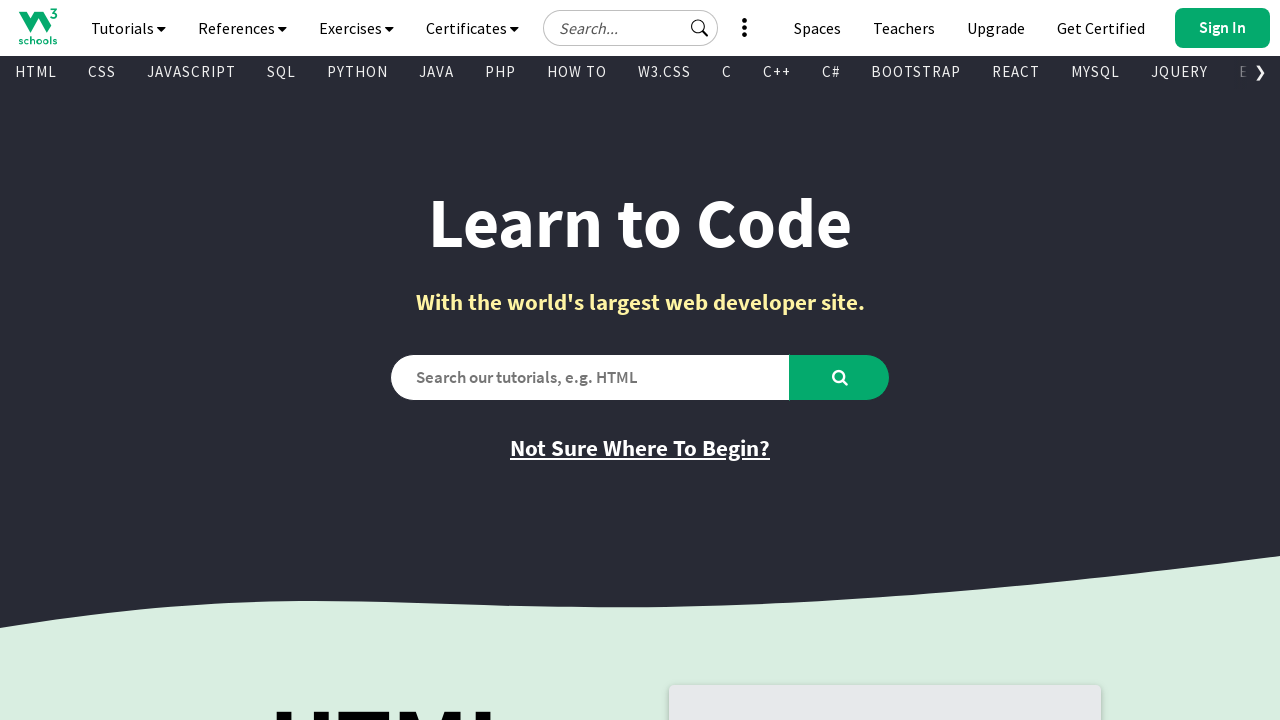

W3Schools homepage loaded (domcontentloaded state)
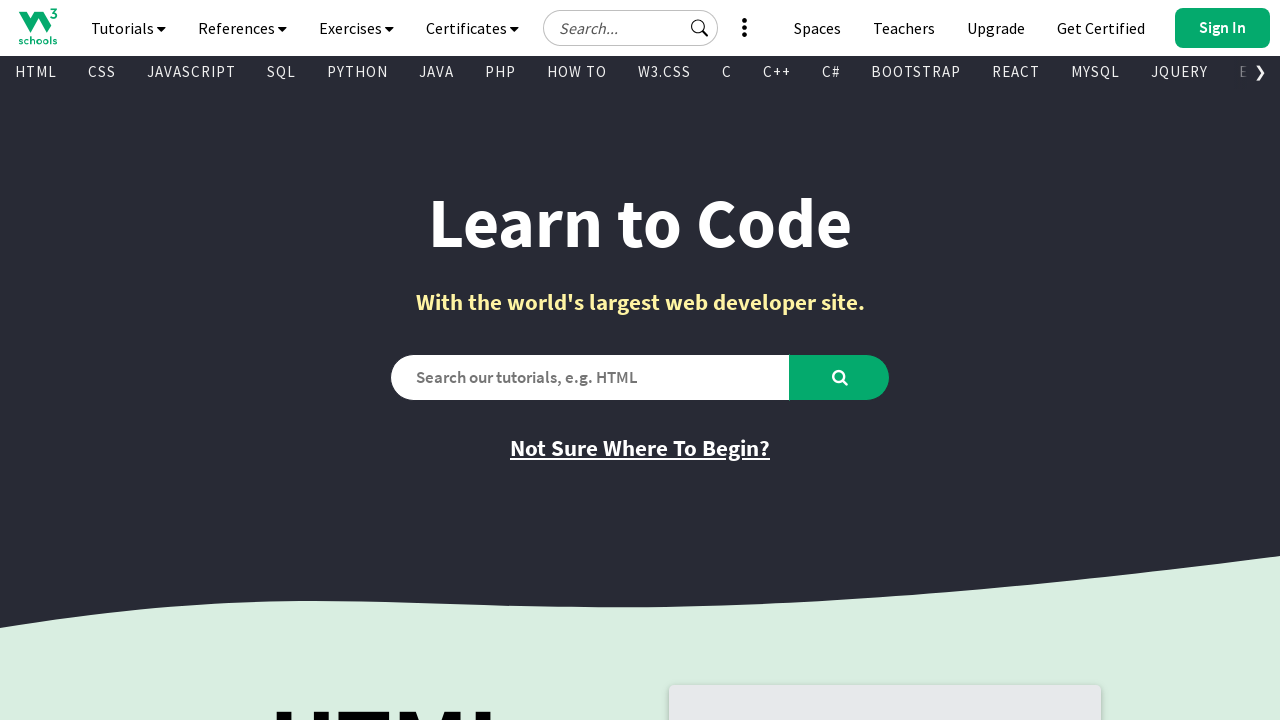

Clicked on the Exercises navigation button in the header at (356, 28) on a#navbtn_exercises
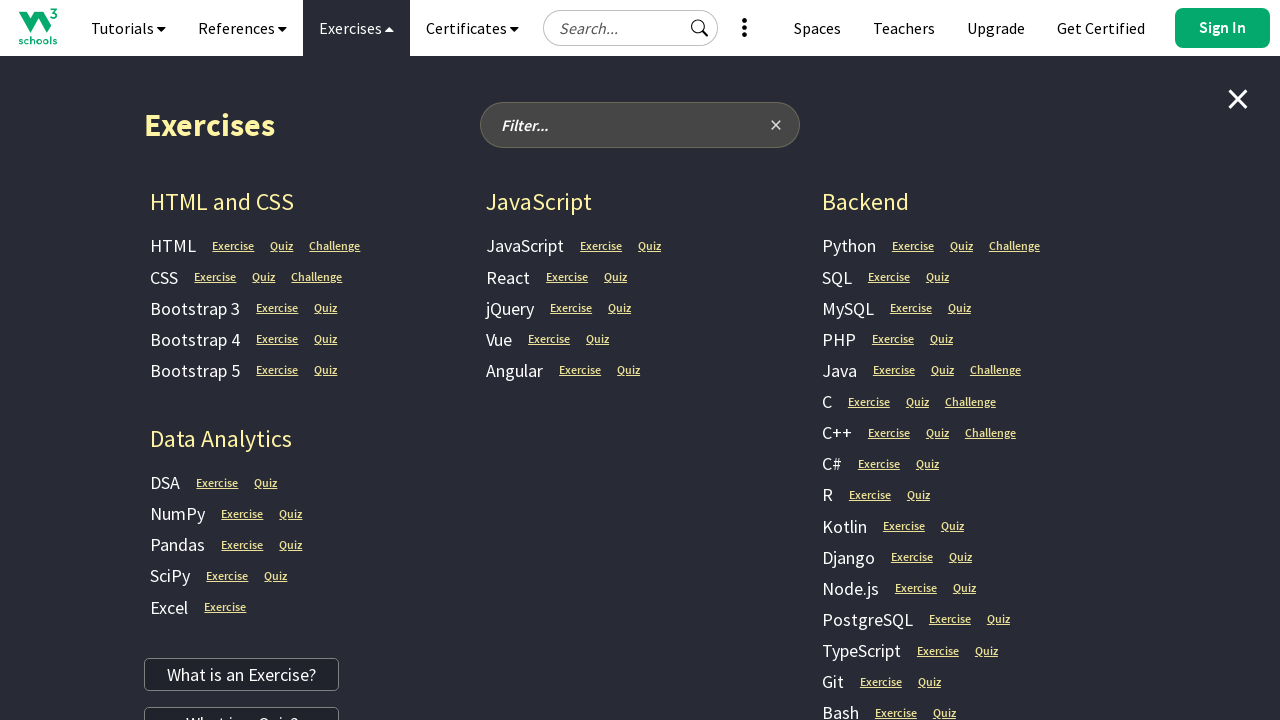

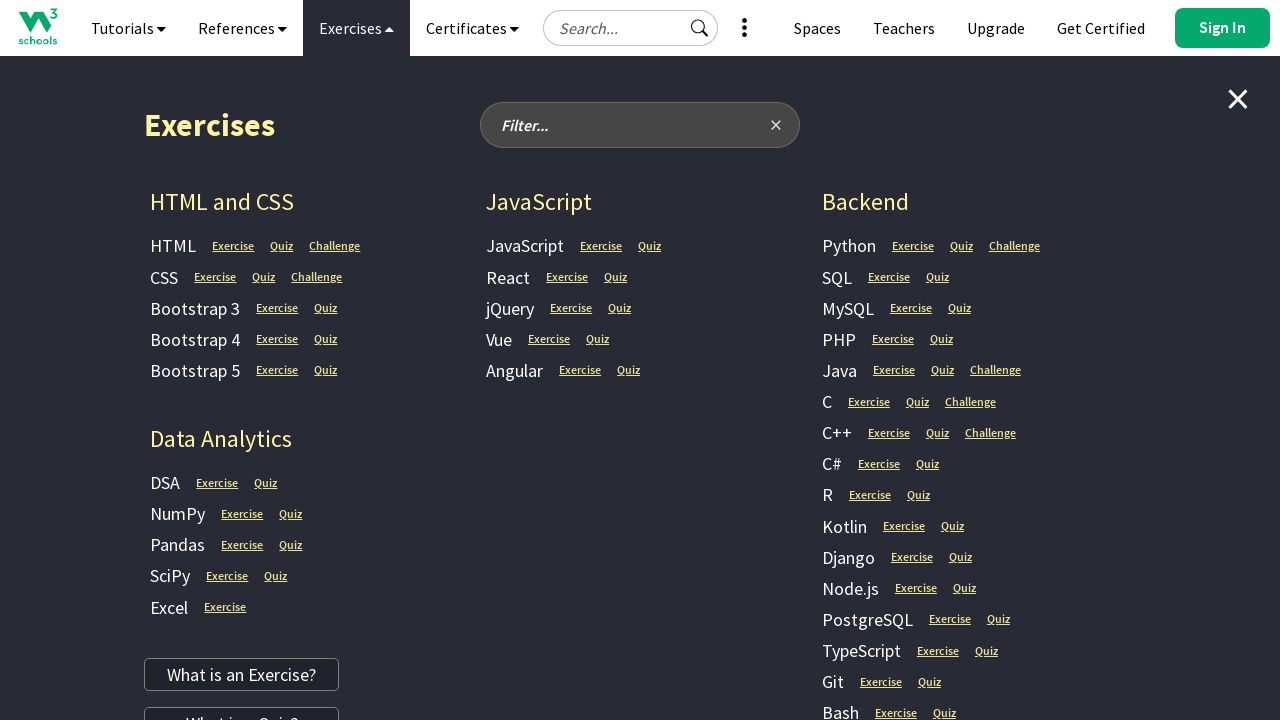